Tests dropdown selection functionality by selecting options from multiple dropdown menus using different selection methods (by visible text, by index, and by value)

Starting URL: https://letcode.in/dropdowns

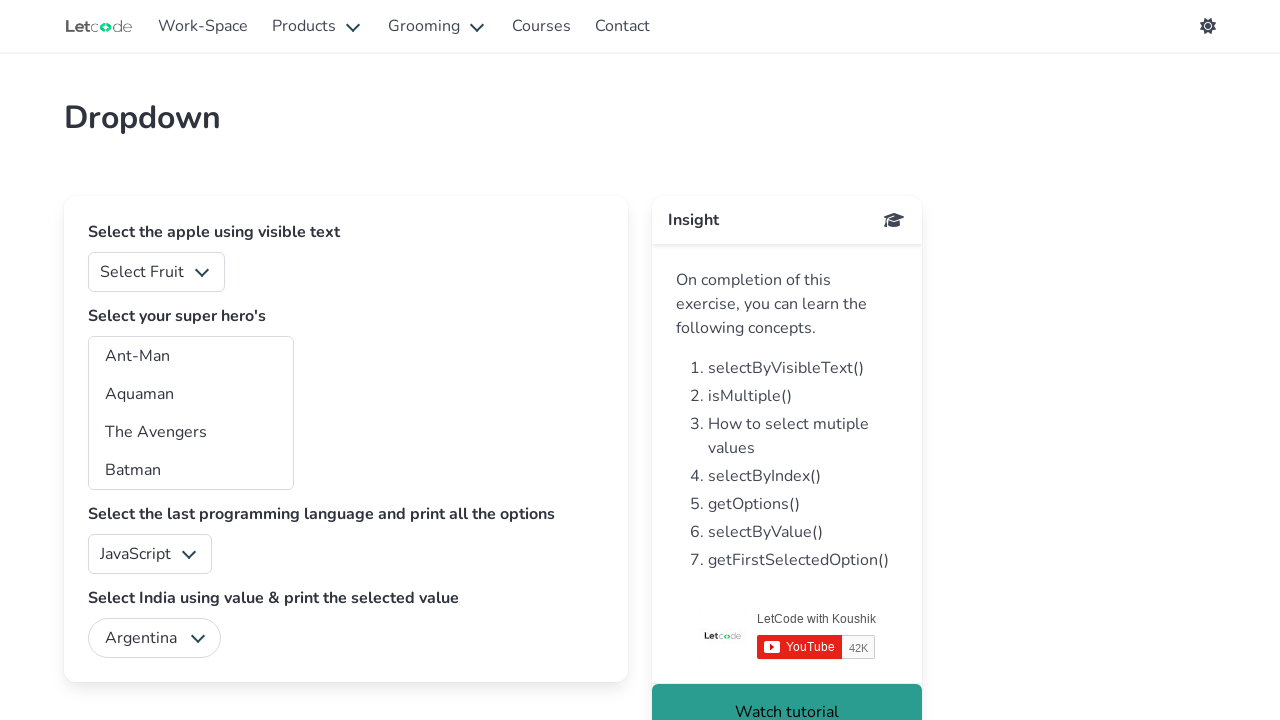

Selected 'Mango' from fruits dropdown by visible text on #fruits
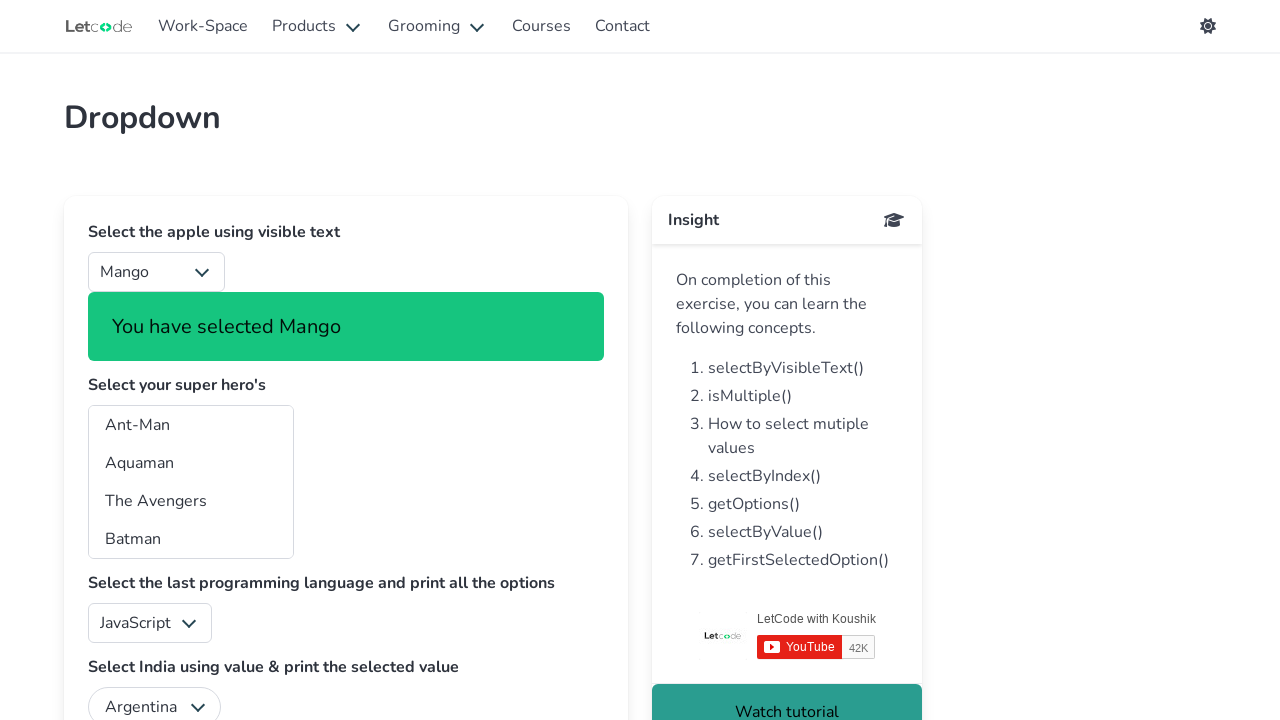

Selected language dropdown option at index 1 on #lang
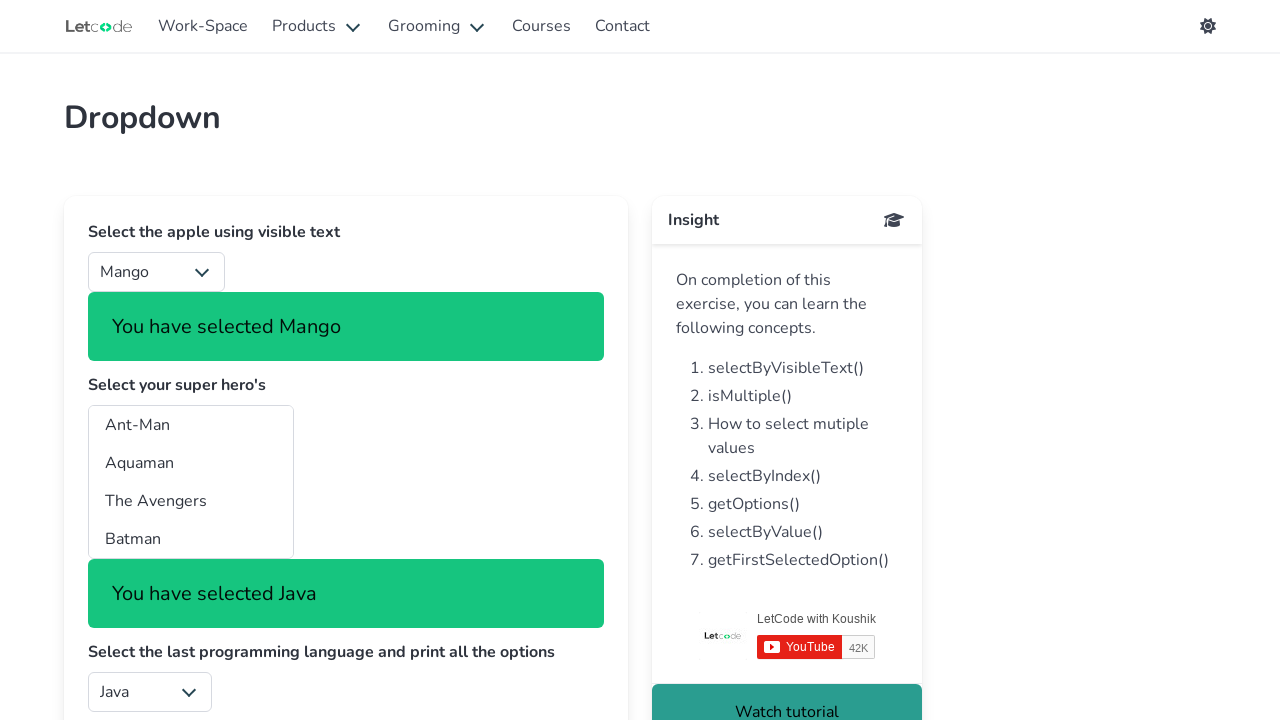

Selected 'India' from country dropdown by value on #country
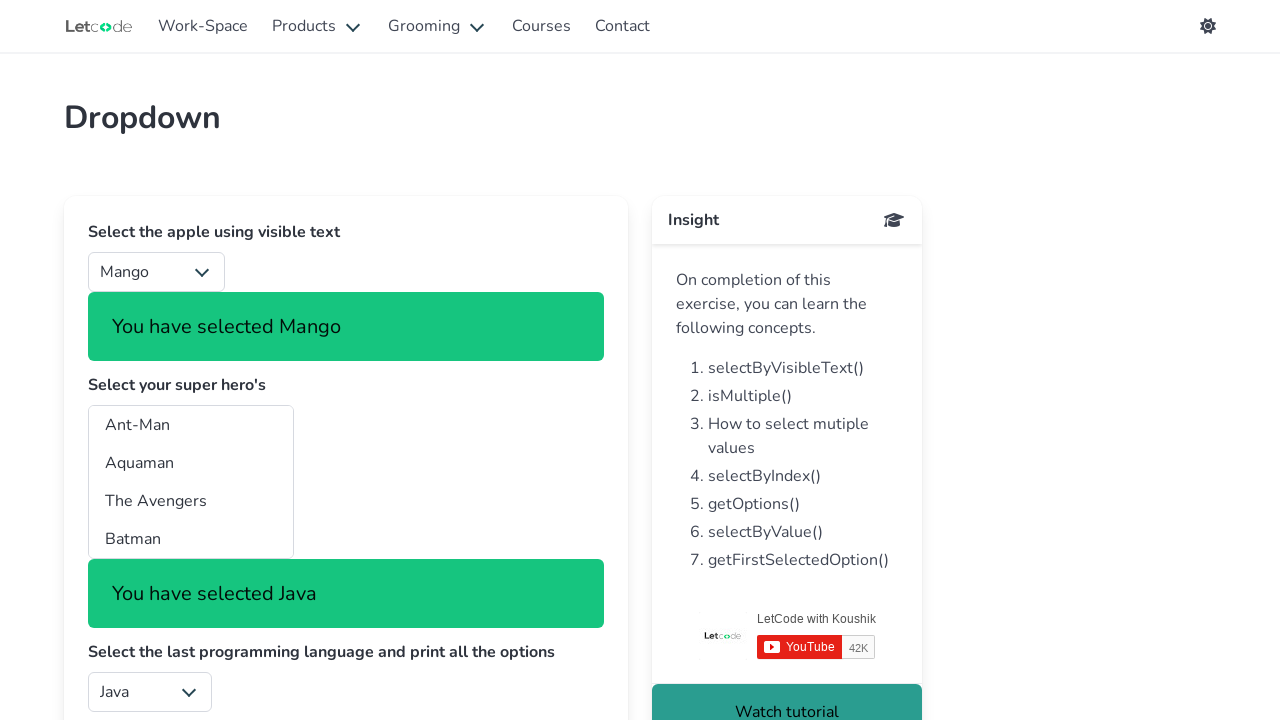

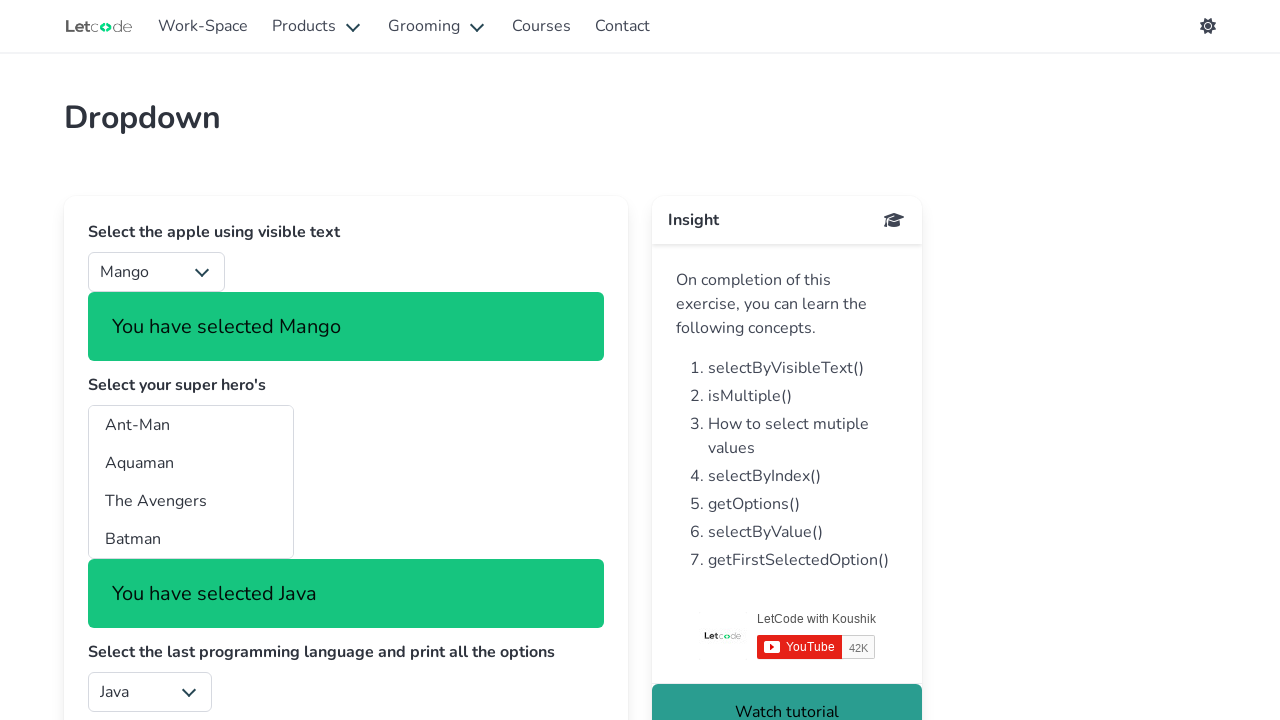